Tests a practice form submission on Rahul Shetty Academy by filling in name, email, password fields, checking a checkbox, and submitting the form to verify success message appears.

Starting URL: https://rahulshettyacademy.com/angularpractice/

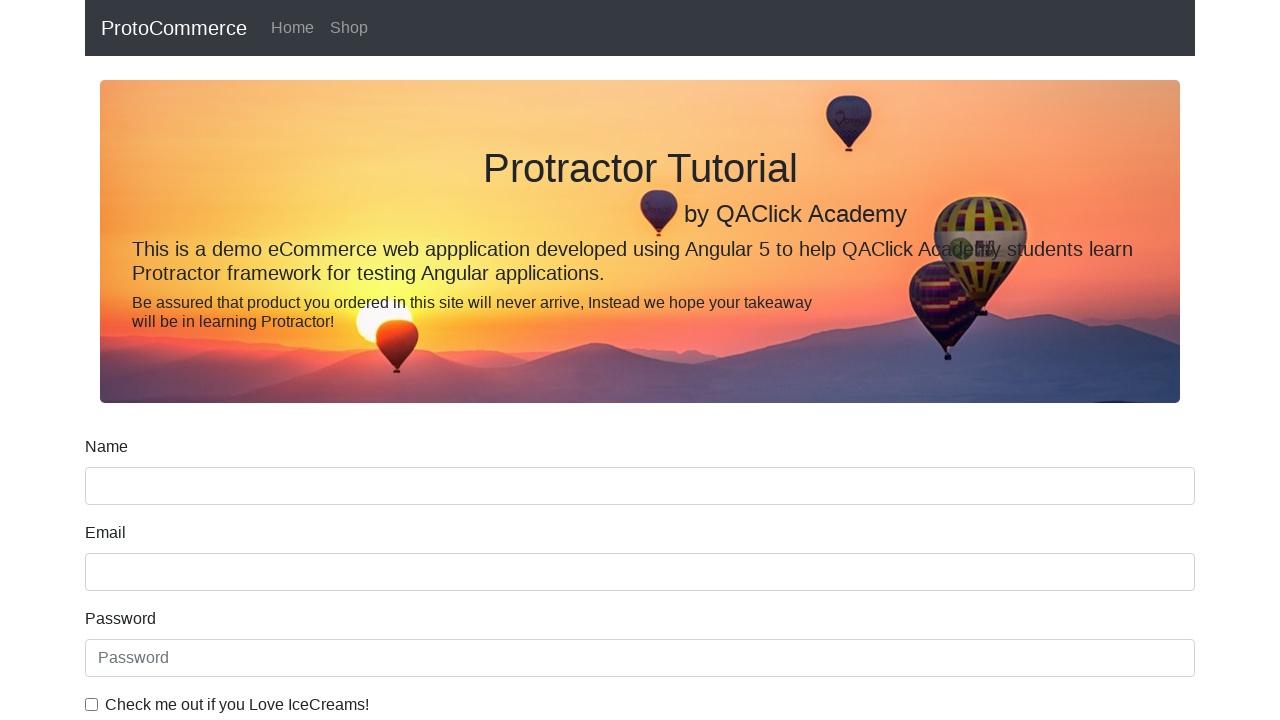

Filled name field with 'Jarek' on input[name='name']
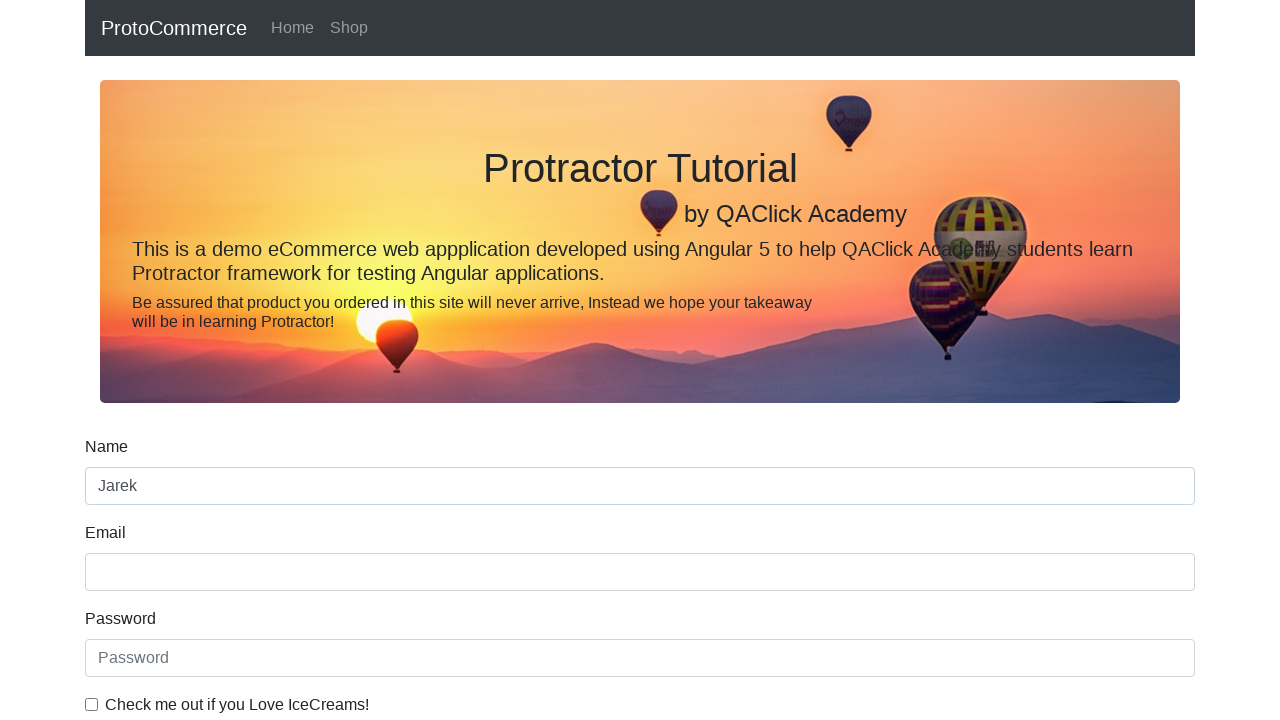

Filled email field with 'testuser2024@example.com' on input[name='email']
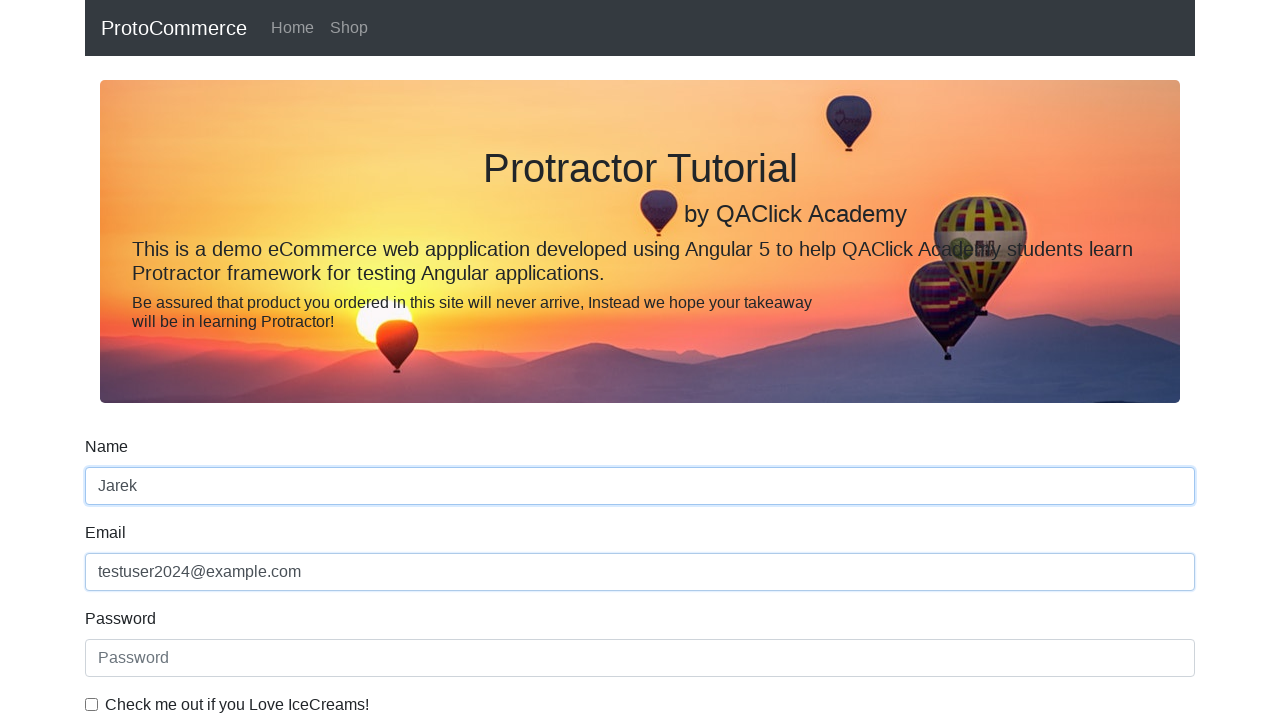

Filled password field with 'TestPass123' on #exampleInputPassword1
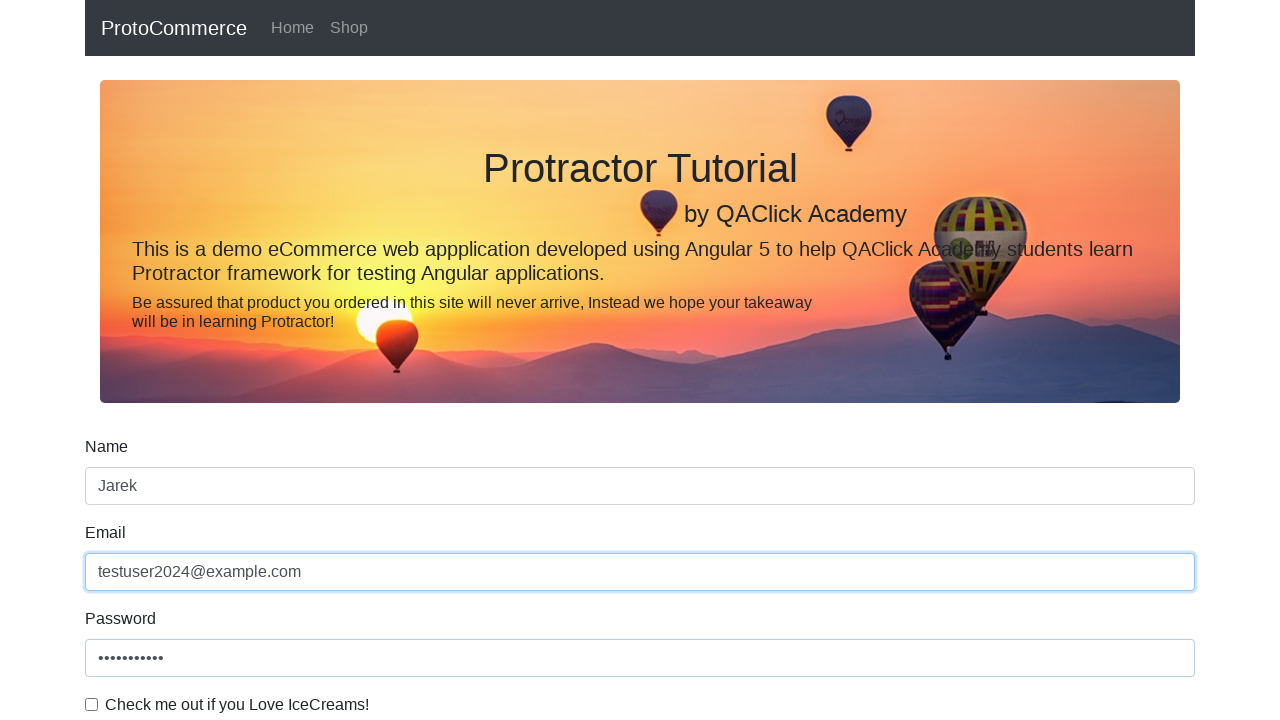

Checked the agreement checkbox at (92, 704) on #exampleCheck1
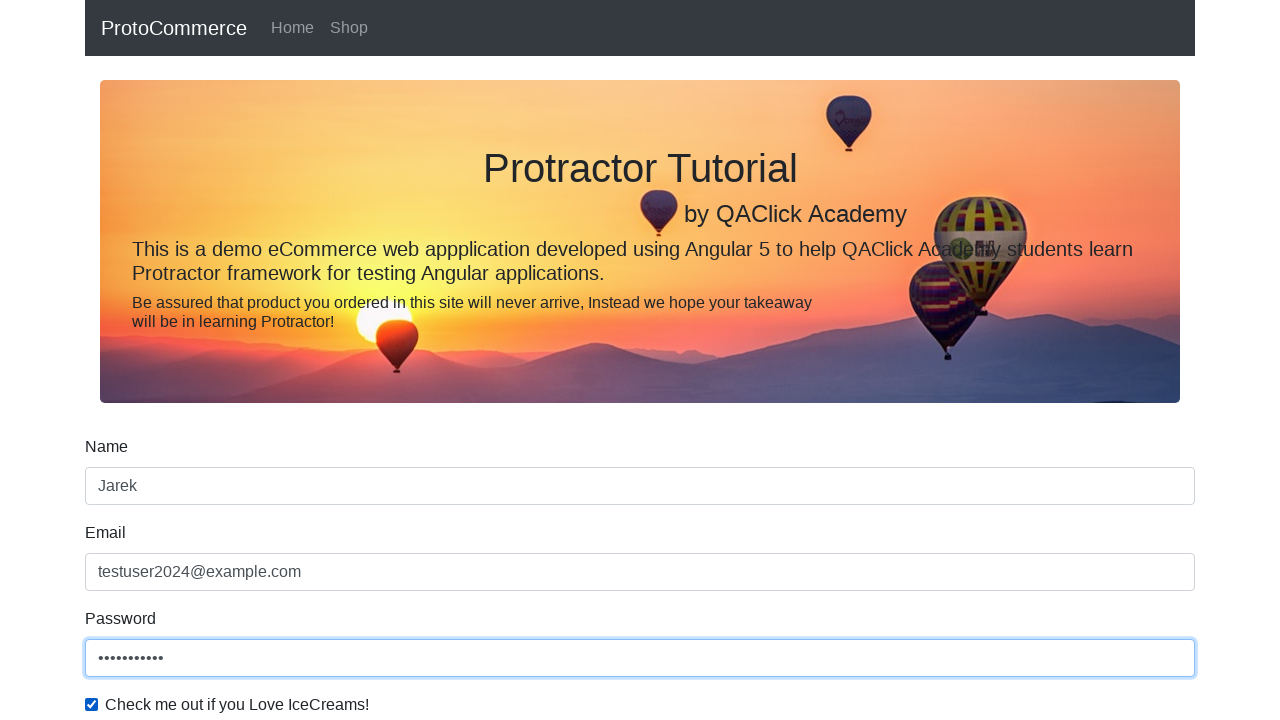

Clicked form submit button at (123, 491) on input[type='submit']
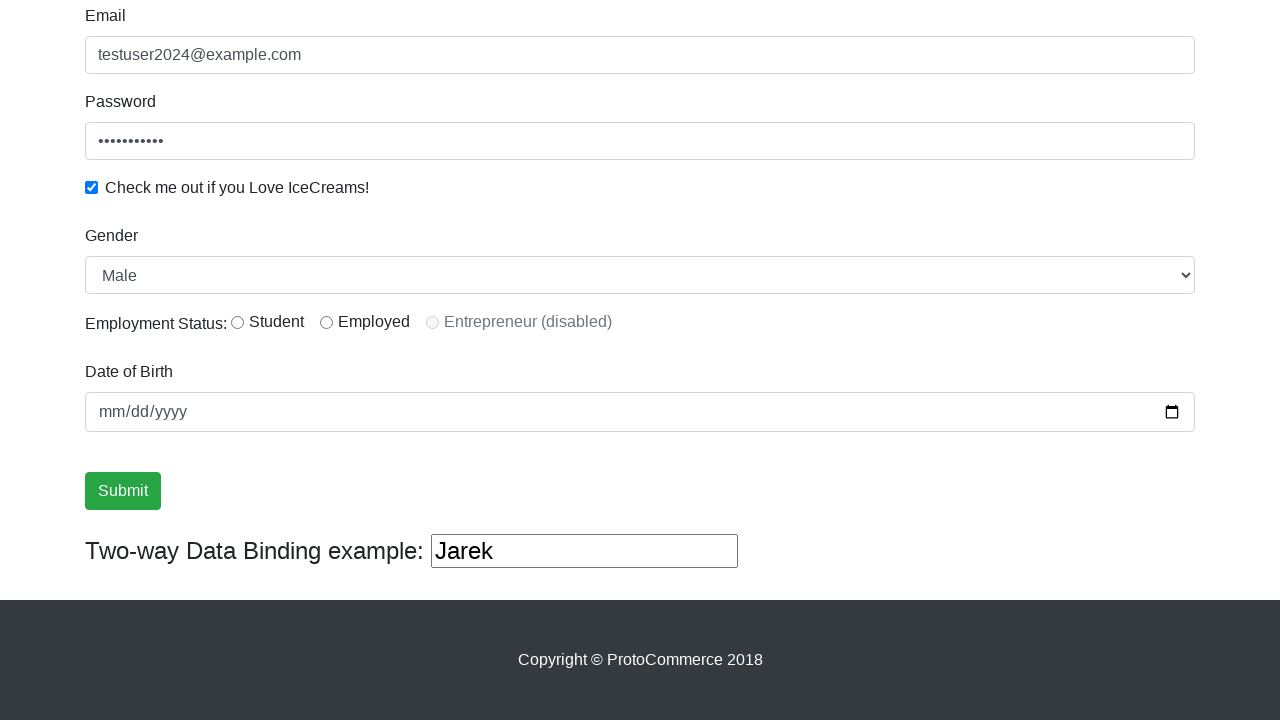

Success message appeared on form submission
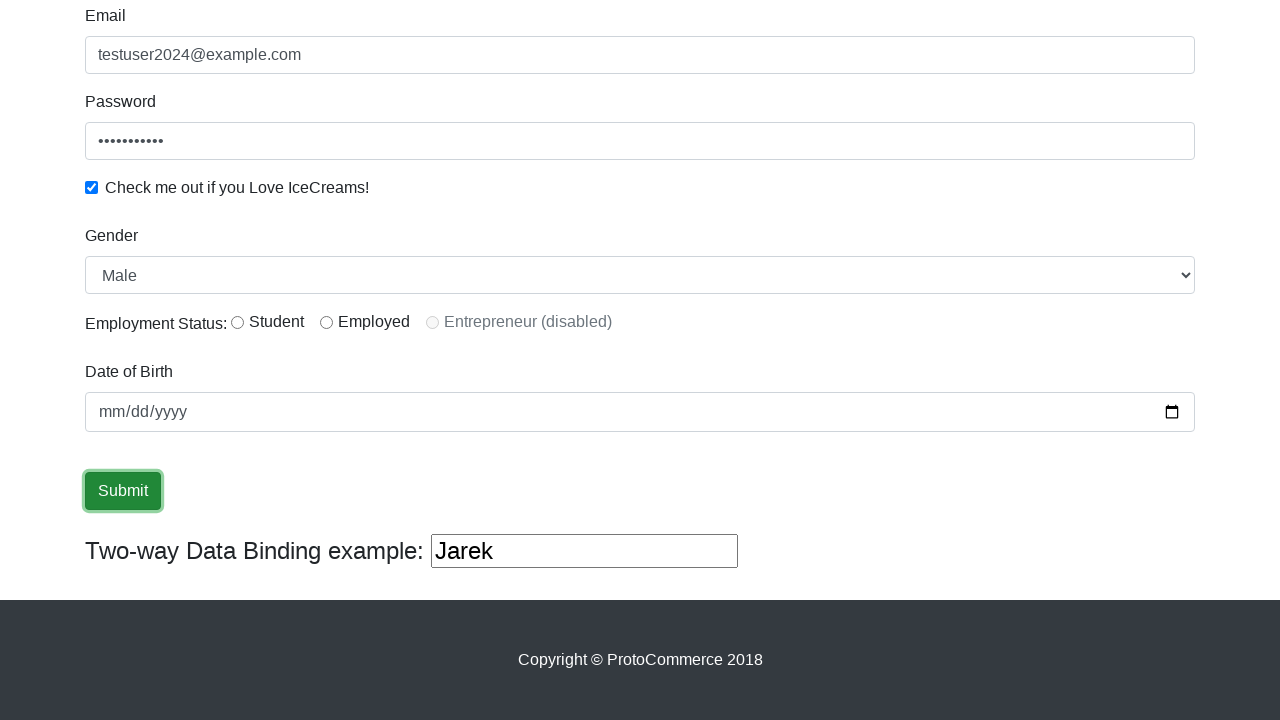

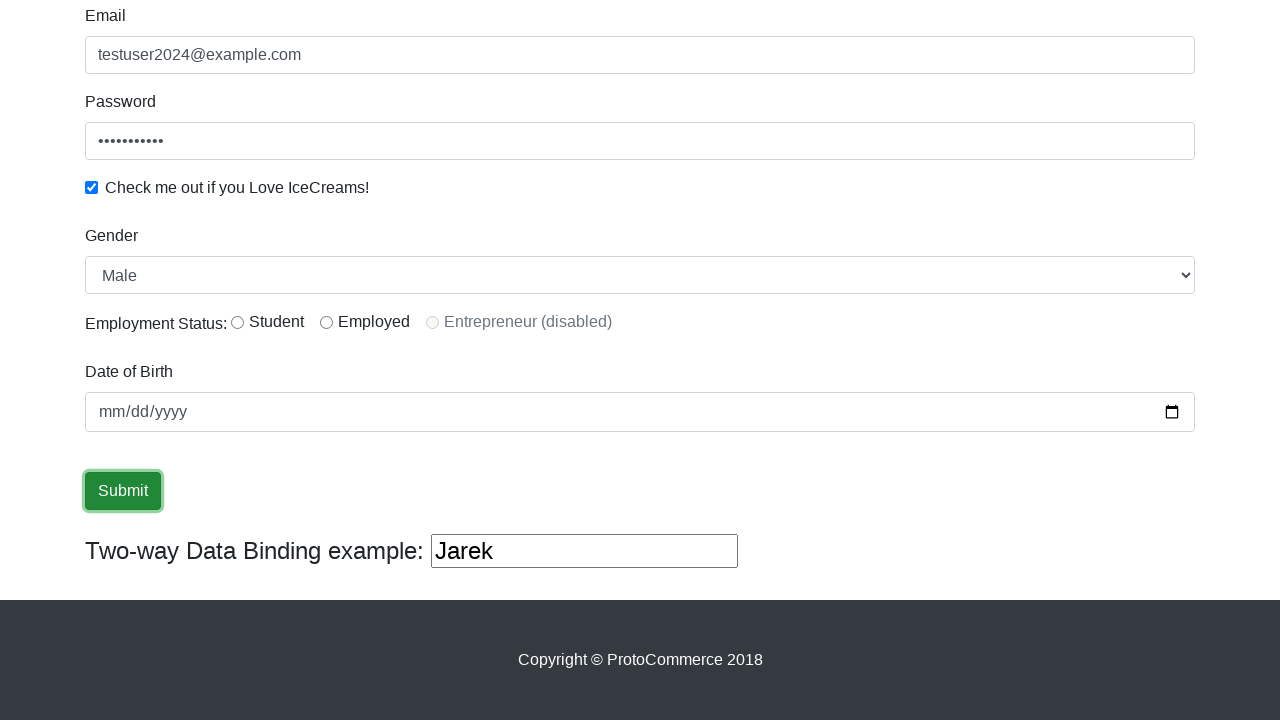